Tests interacting with a user table by scrolling to it, selecting checkboxes for specific users, and retrieving user information

Starting URL: https://selectorshub.com/xpath-practice-page/

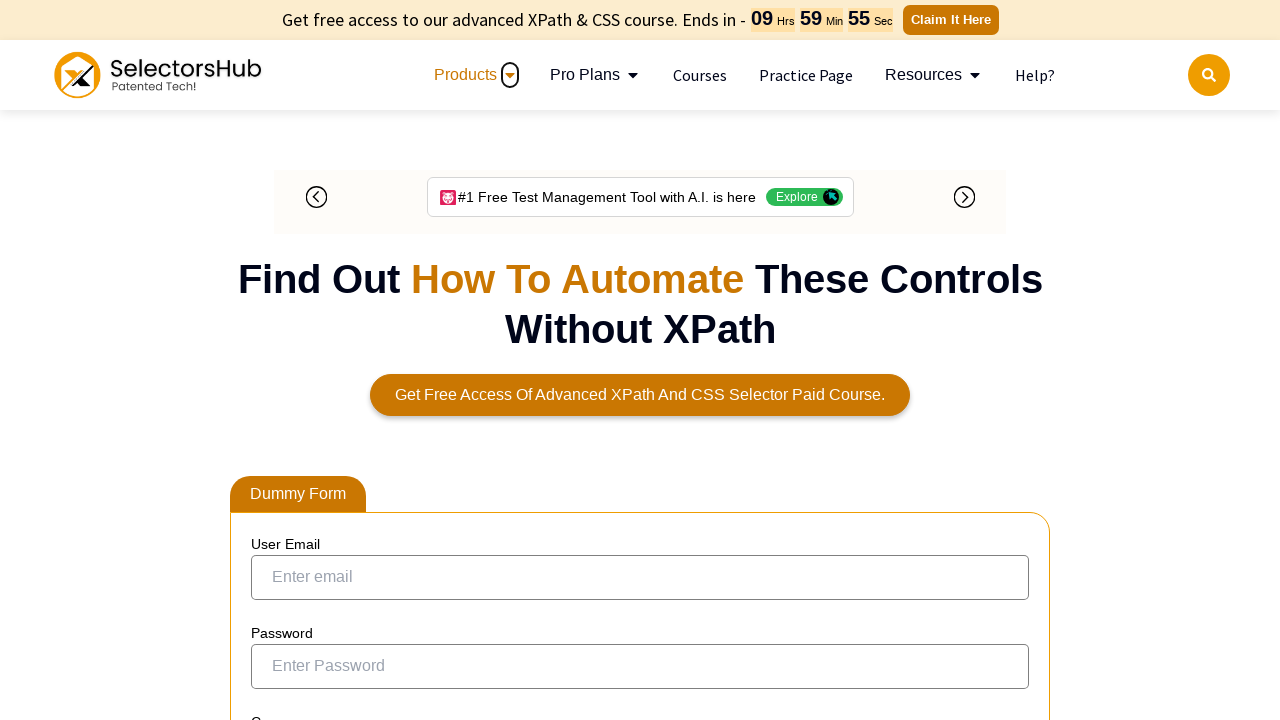

Scrolled down 750 pixels to reveal the user table
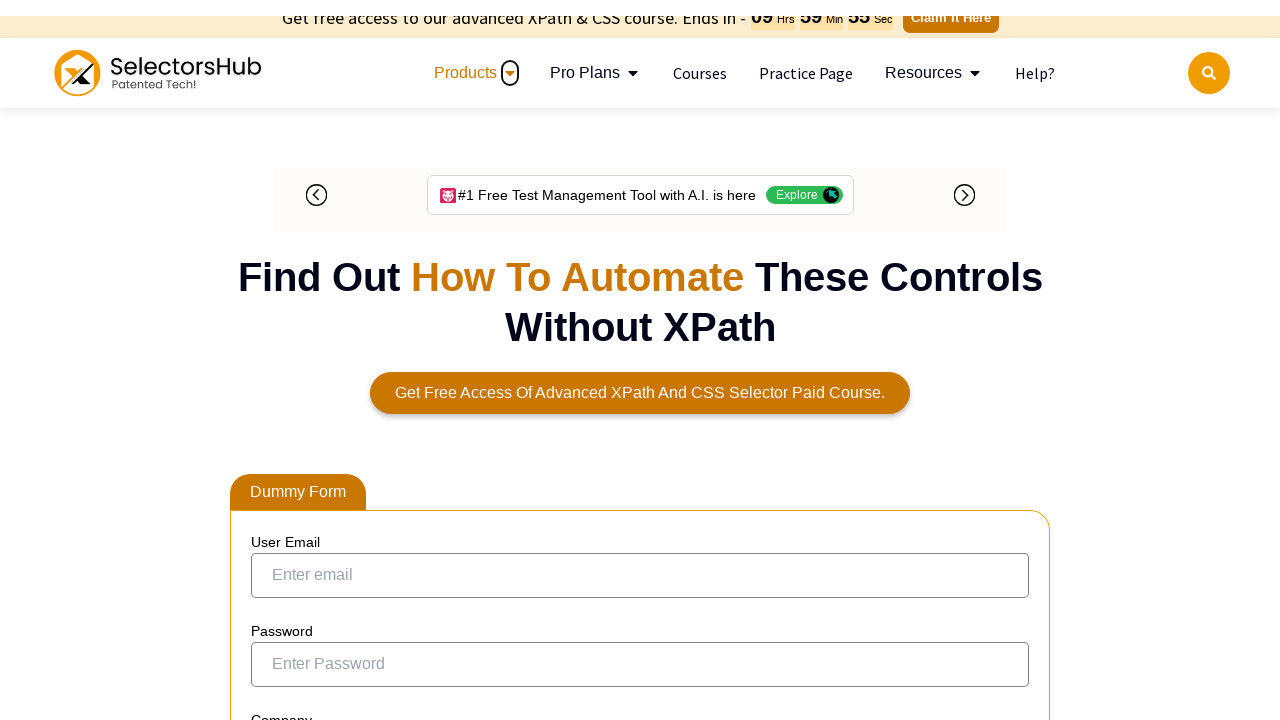

Waited 5 seconds for the table to load
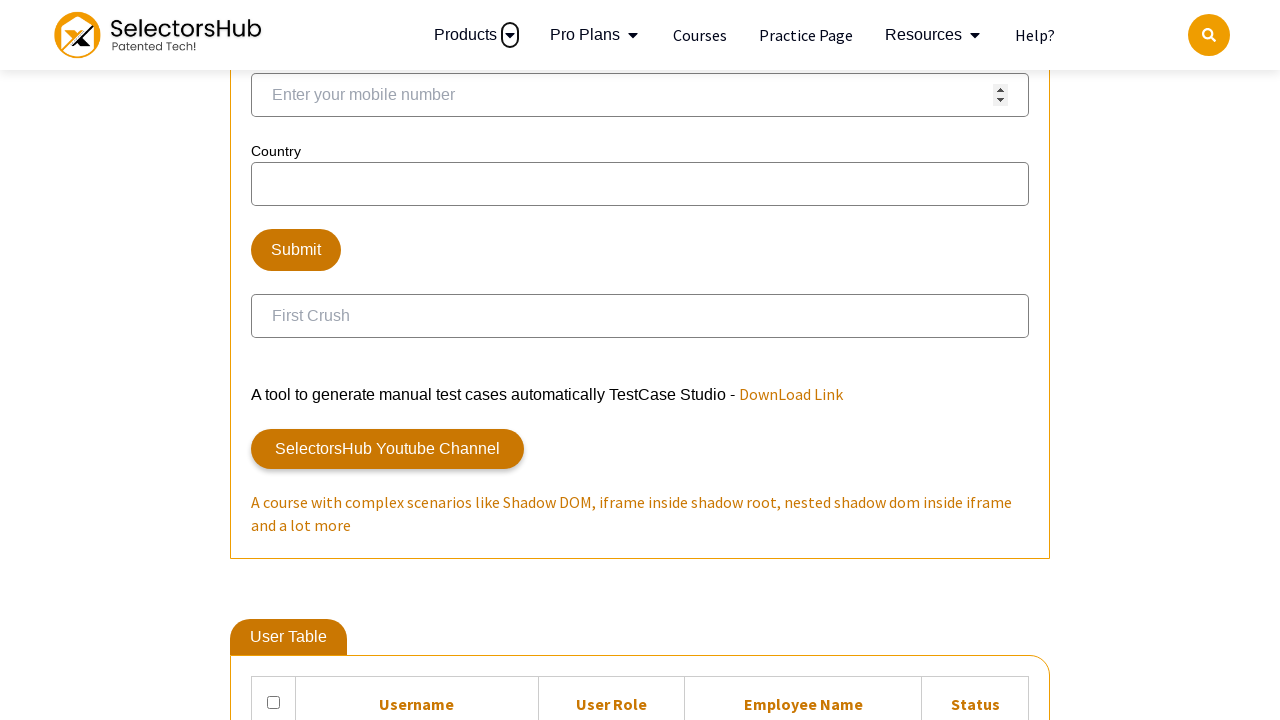

Selected checkbox for Jasmine.Morgan at (274, 360) on xpath=//a[text()='Jasmine.Morgan']/parent::td/preceding-sibling::td/input[@type=
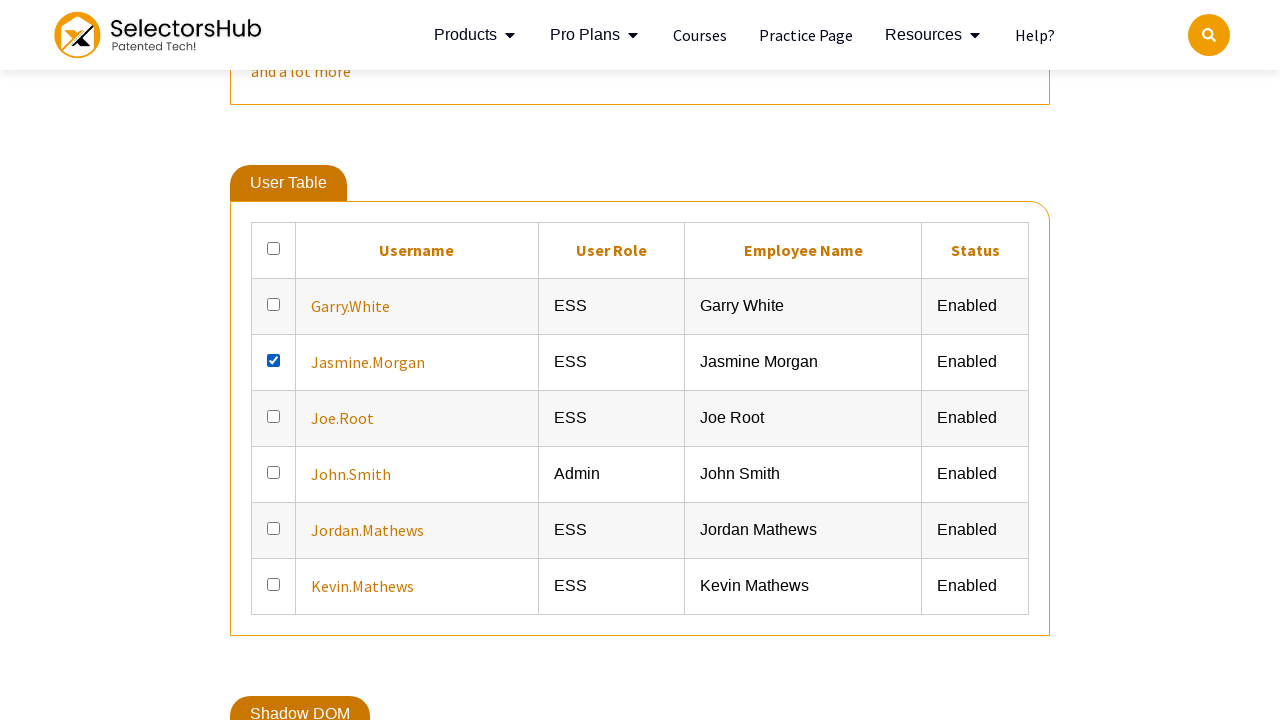

Selected checkbox for Kevin.Mathews at (274, 584) on xpath=//a[text()='Kevin.Mathews']/parent::td/preceding-sibling::td/input[@type='
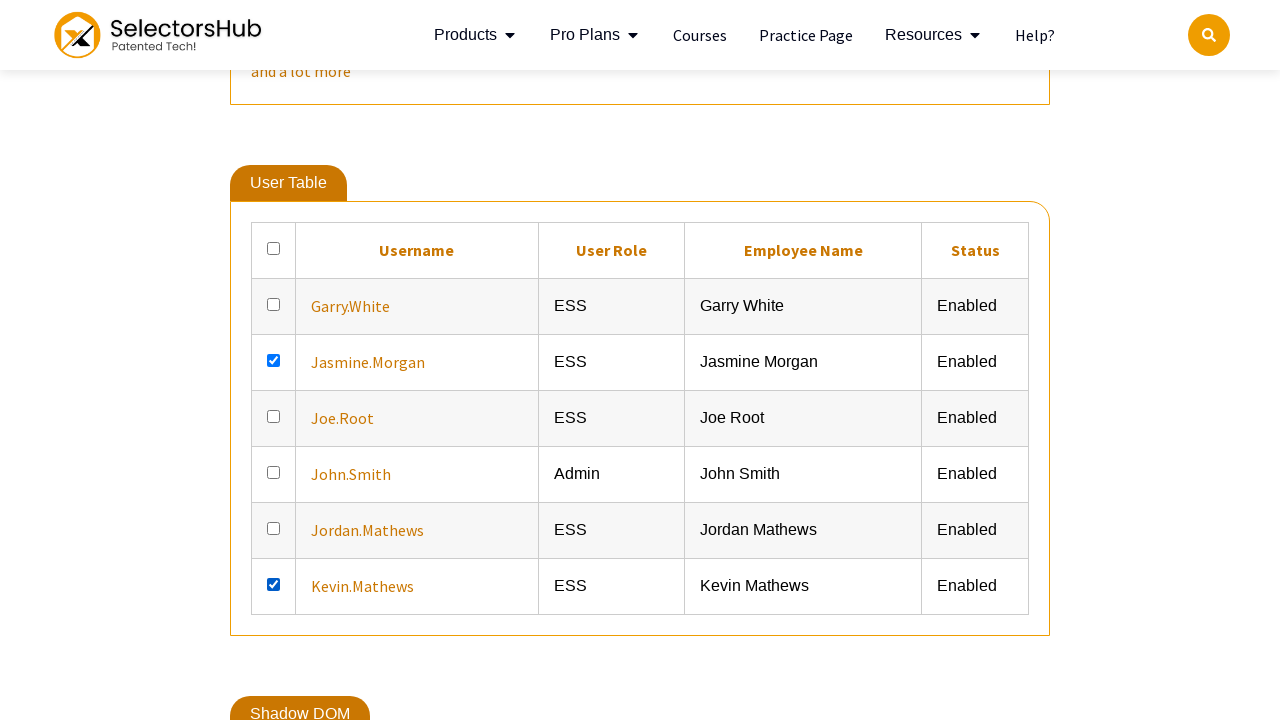

Retrieved user information for Kevin.Mathews
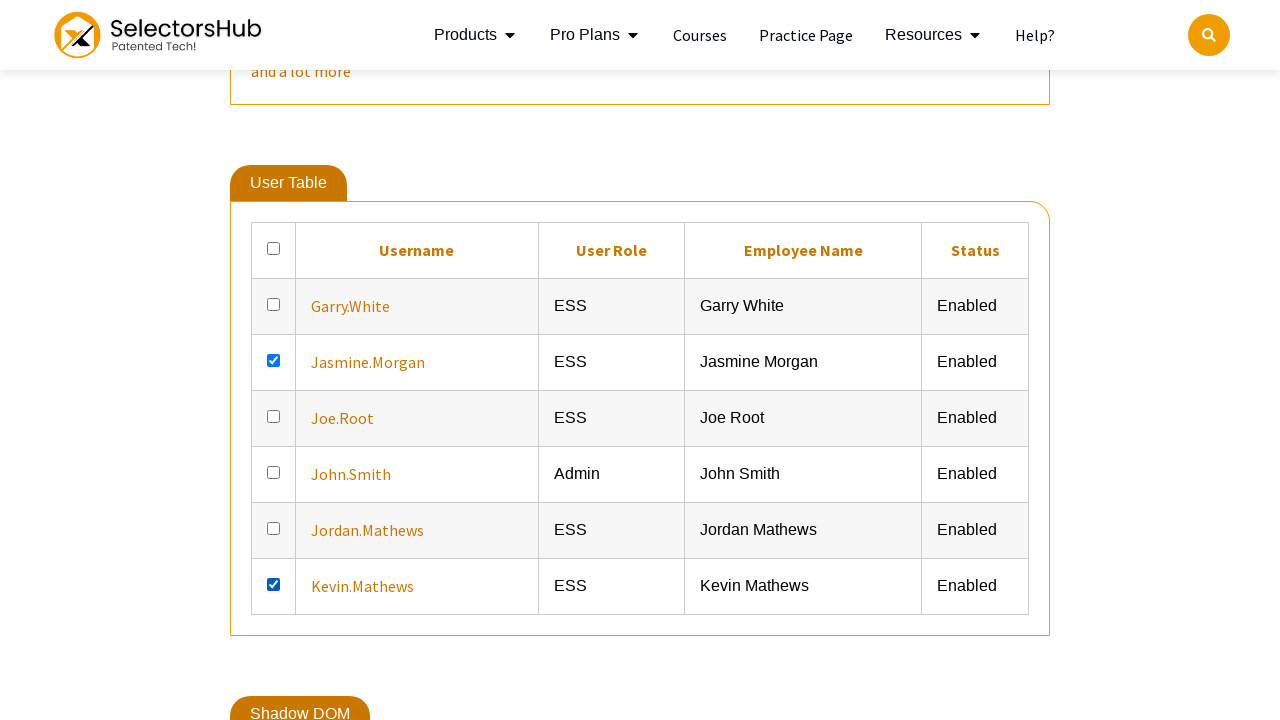

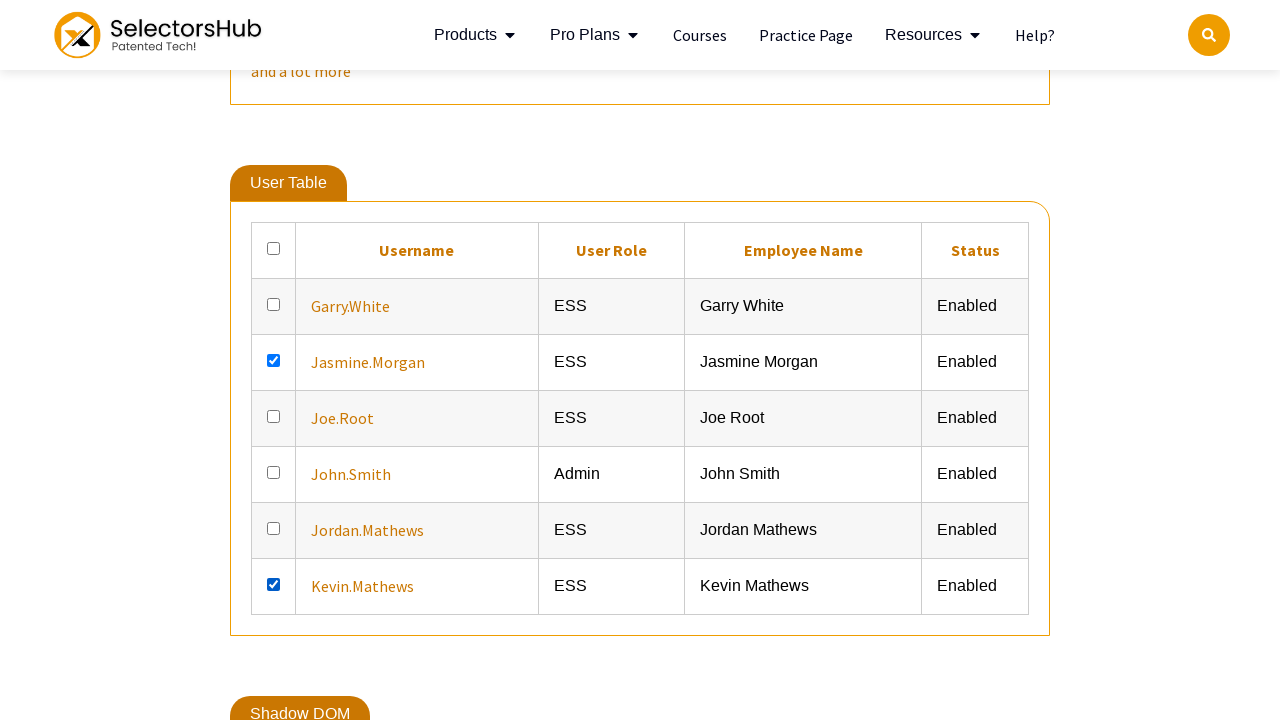